Validates that the homepage title is present by checking the page title attribute

Starting URL: https://classic.freecrm.com/index.html

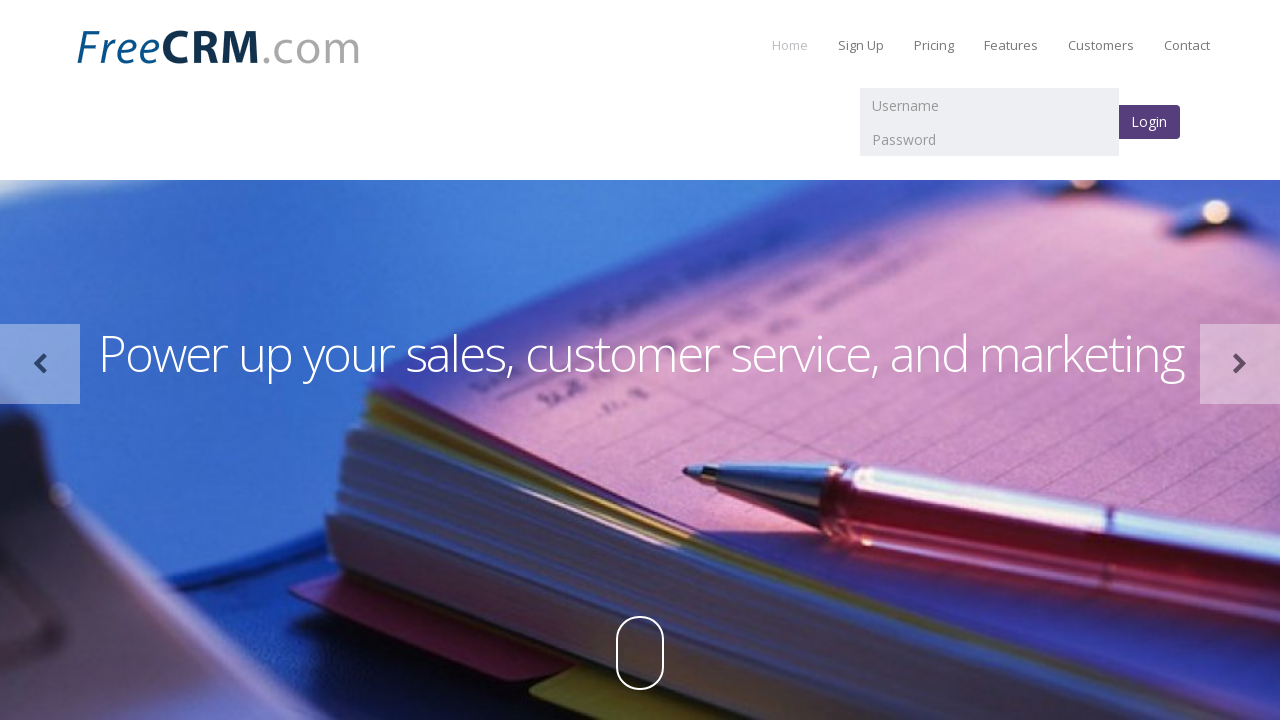

Waited for page to reach domcontentloaded state
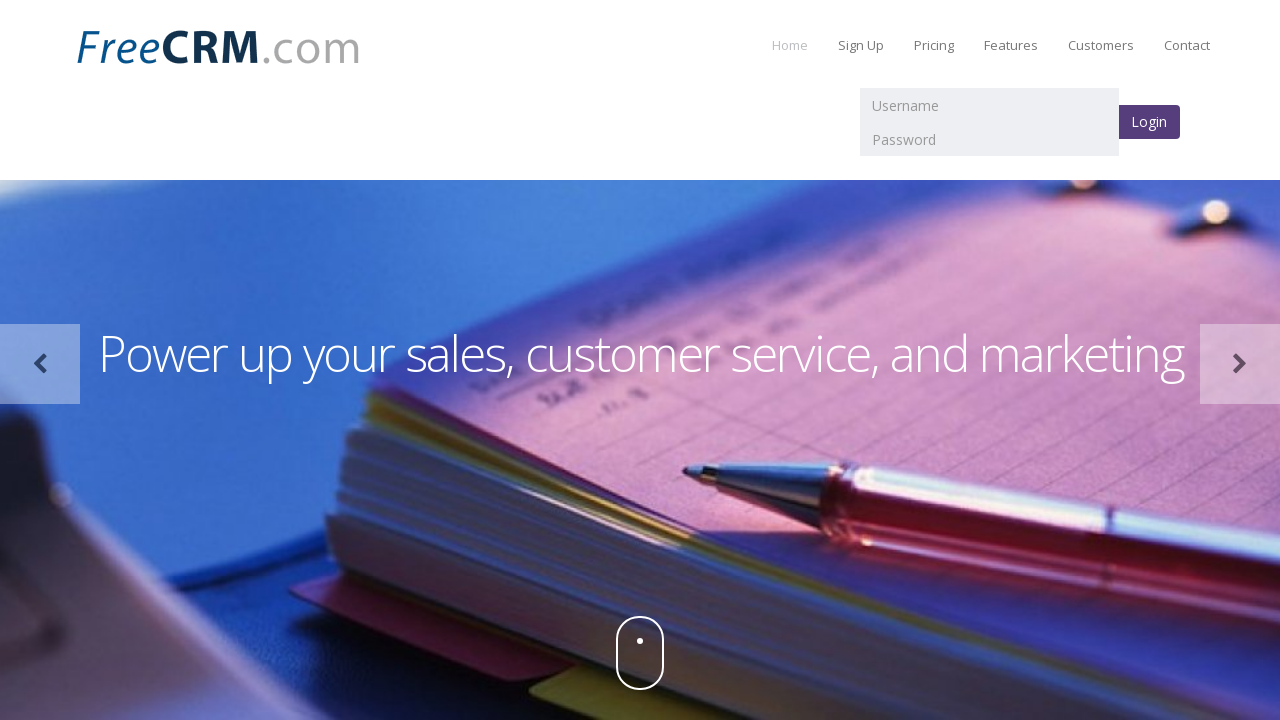

Retrieved page title
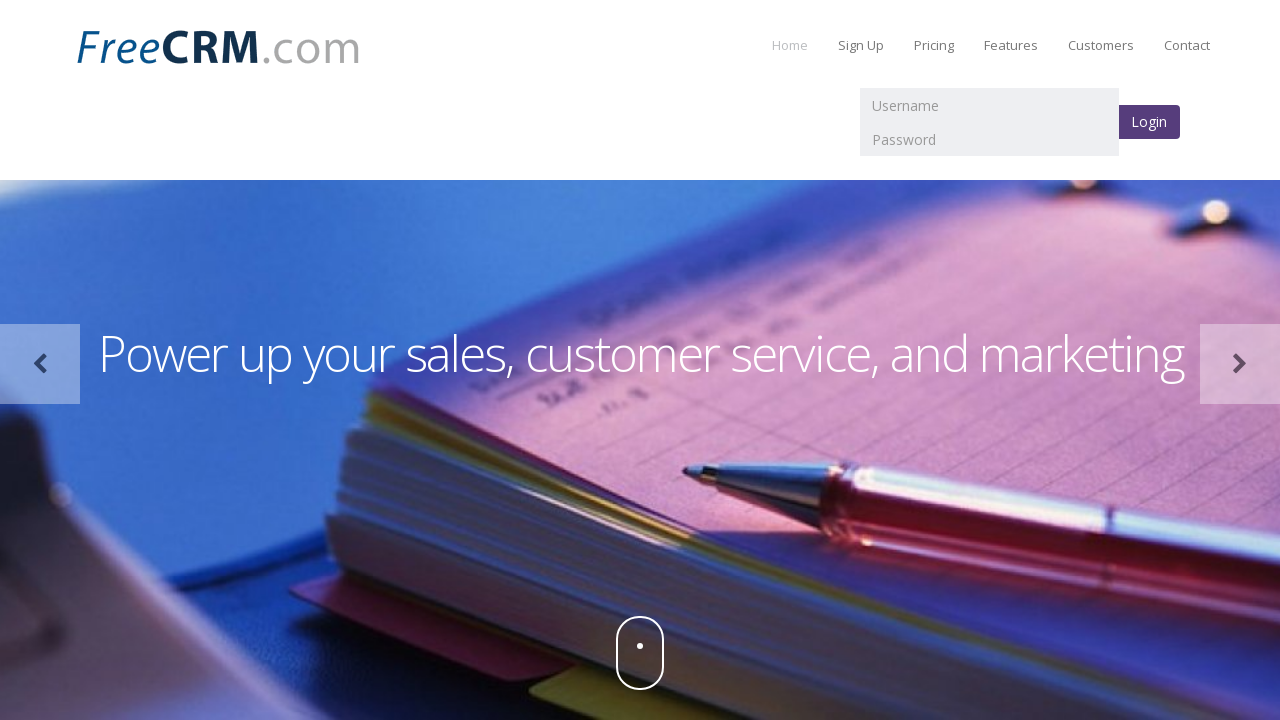

Validated that page title is not empty
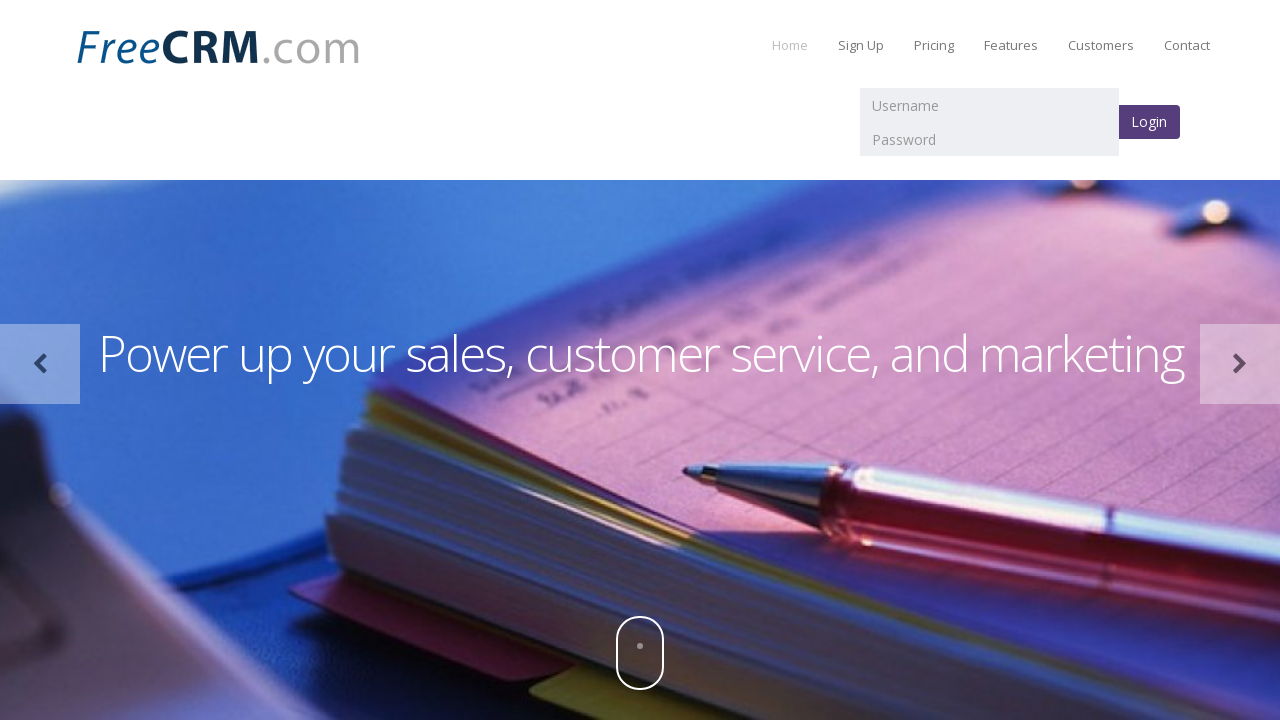

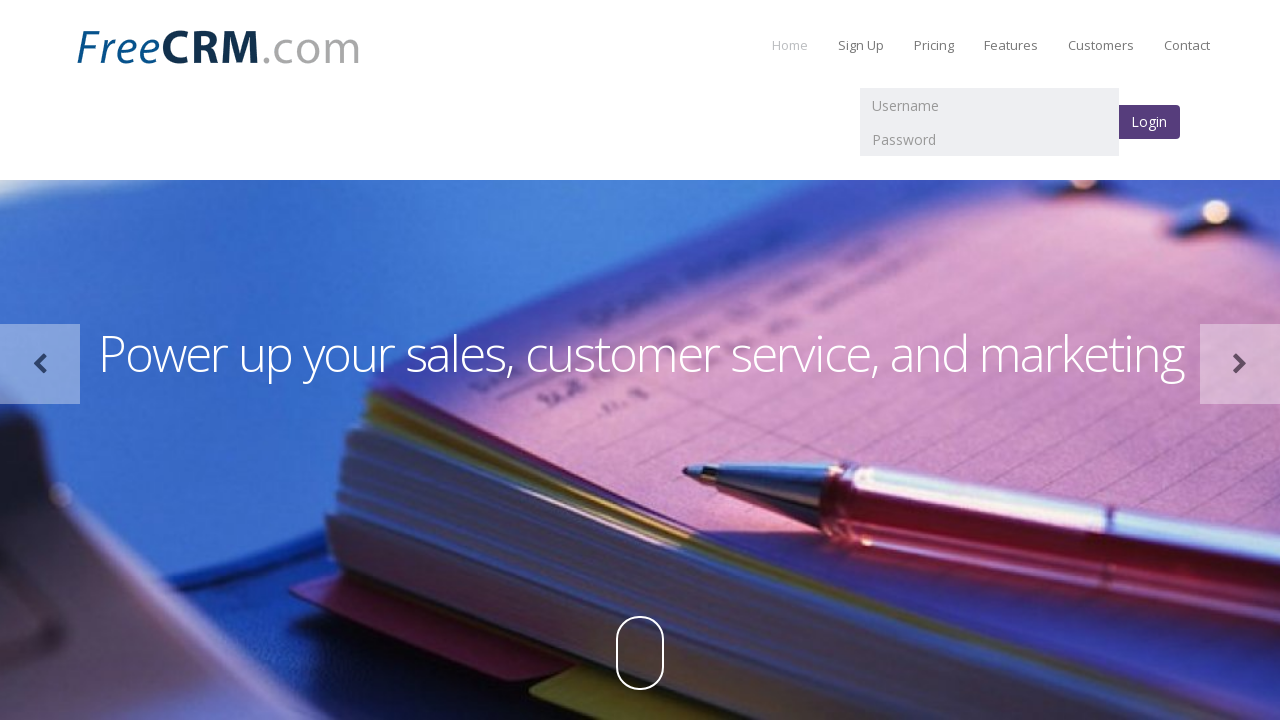